Tests removing an agenda item by adding an item, clicking the remove button, and verifying the item is removed from the list

Starting URL: https://speediegonzales.github.io/agenda/

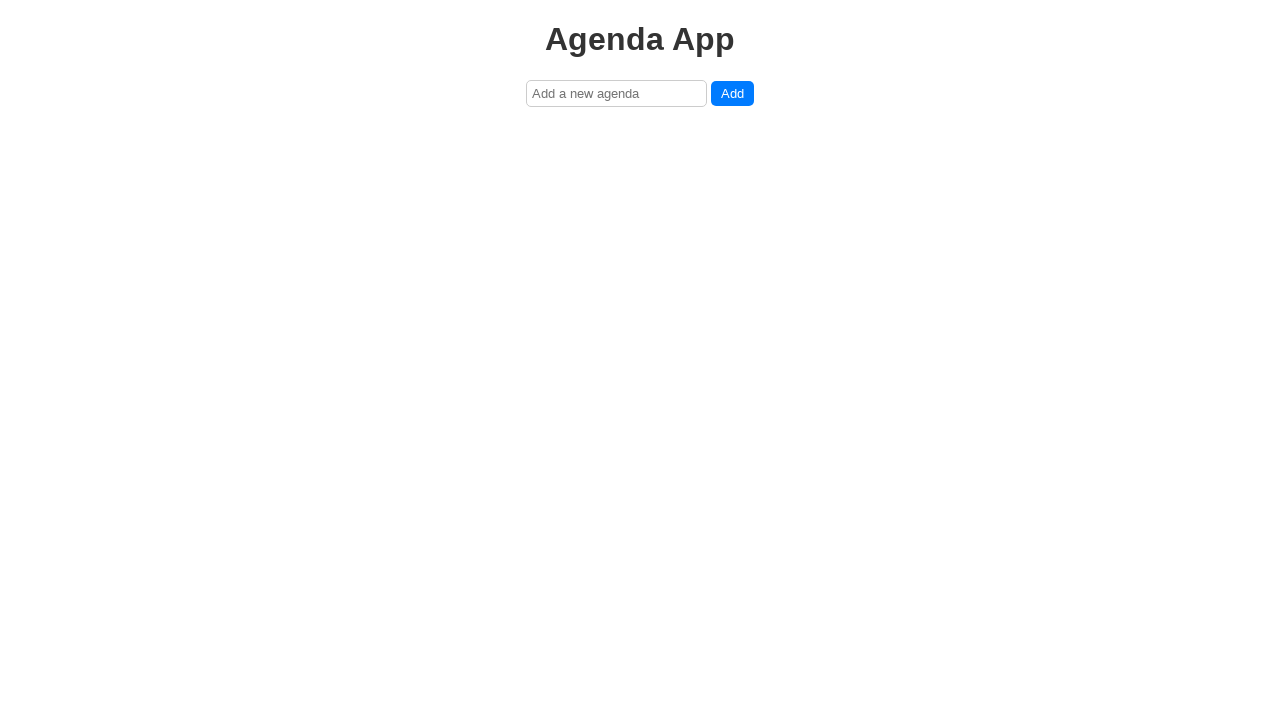

Filled agenda input field with 'Test Agenda Item' on #agenda-input
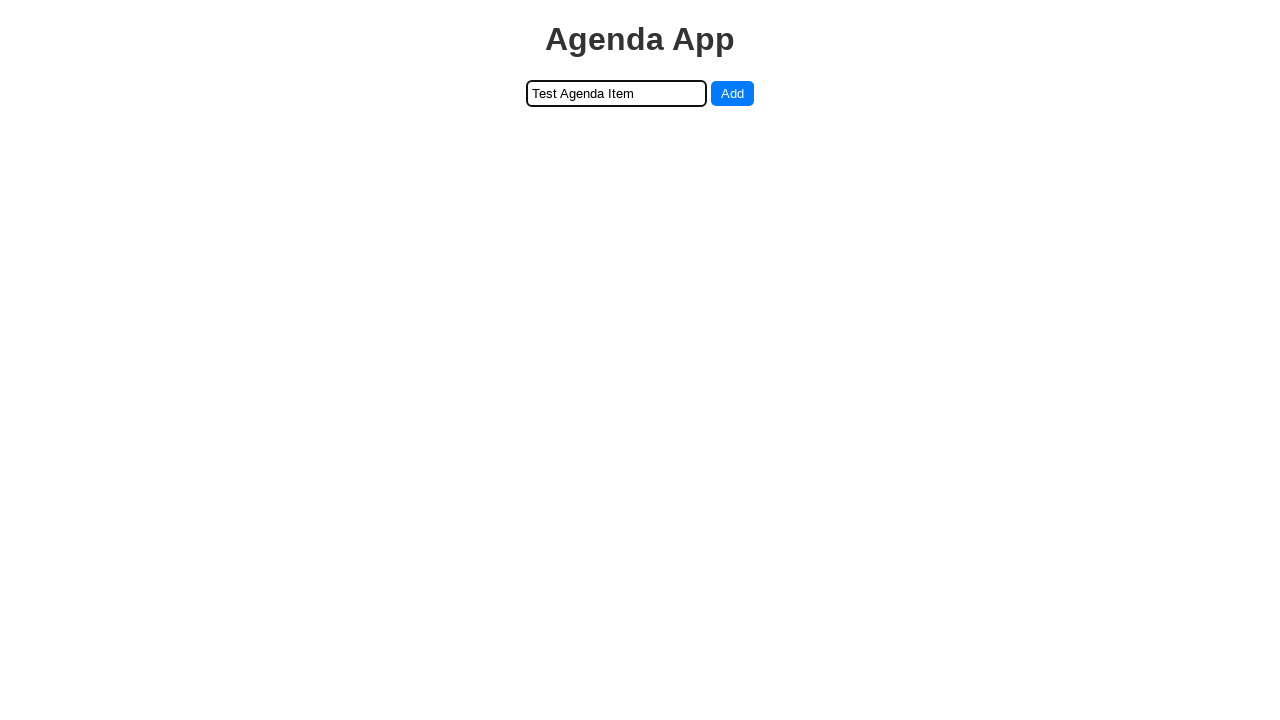

Clicked add button to add agenda item at (732, 93) on .add-button
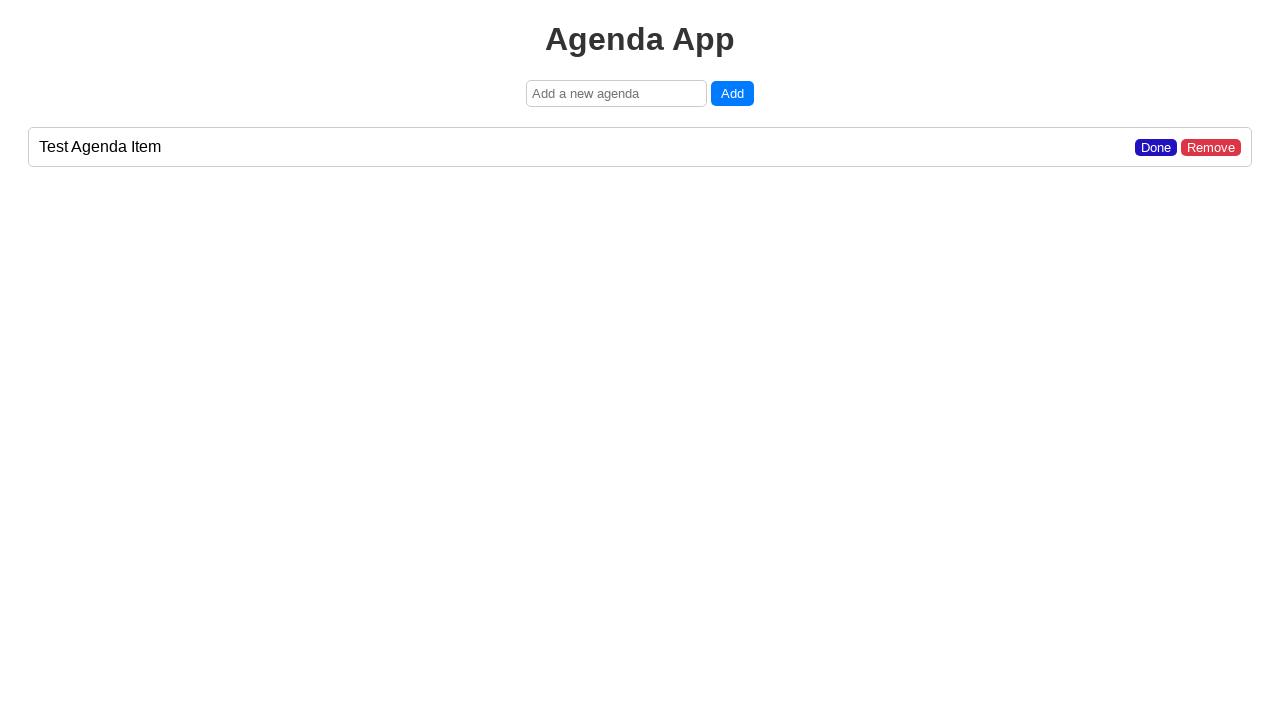

Agenda item appeared in the list
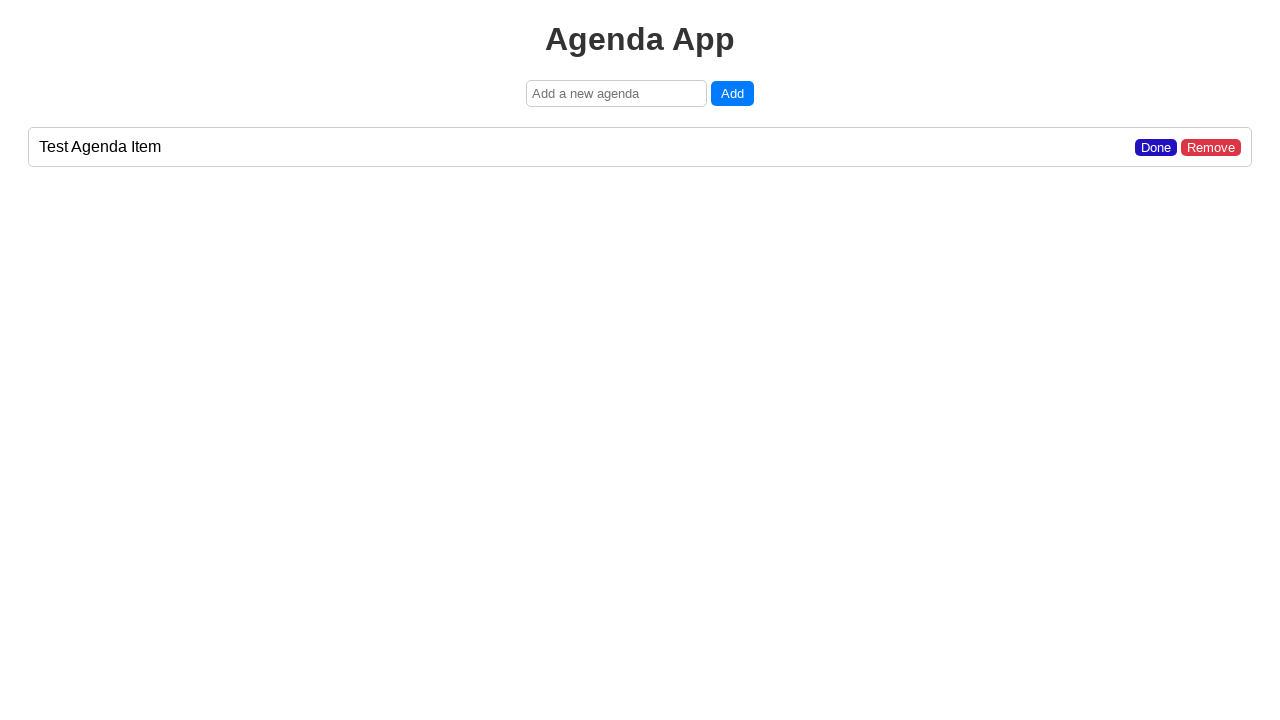

Clicked remove button to delete the agenda item at (1211, 147) on .remove-button
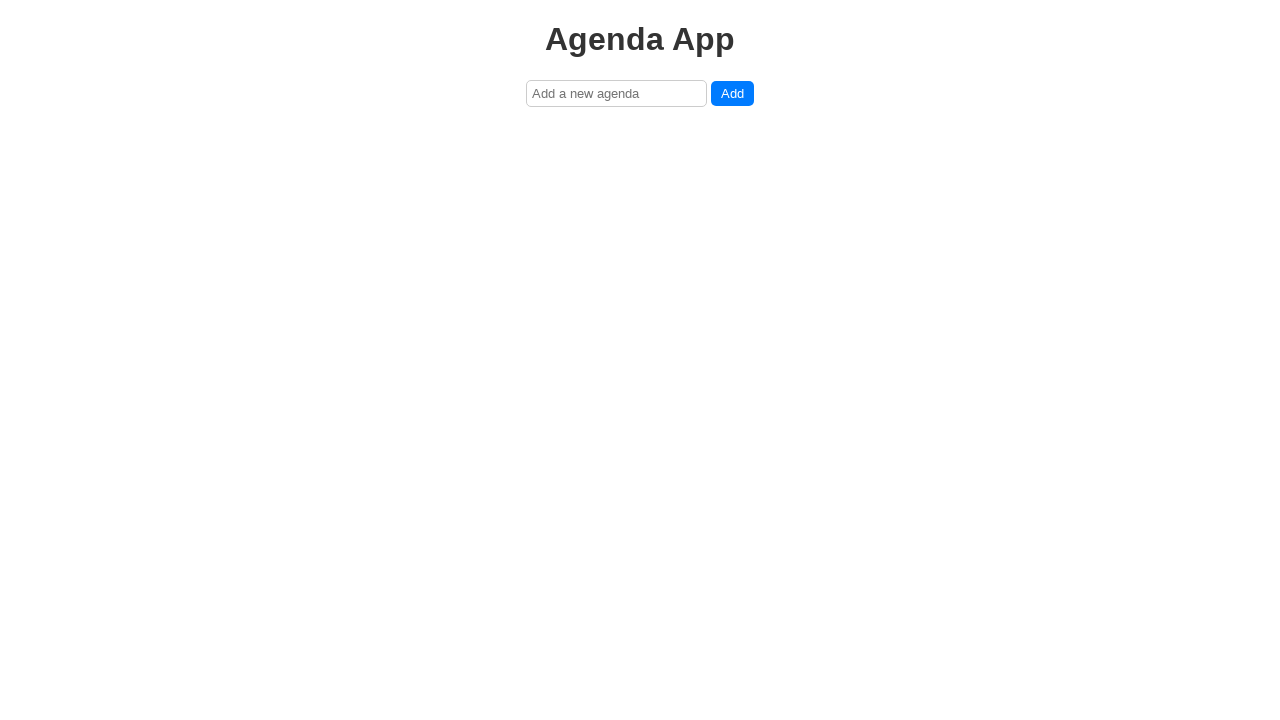

Verified agenda item was removed from the list
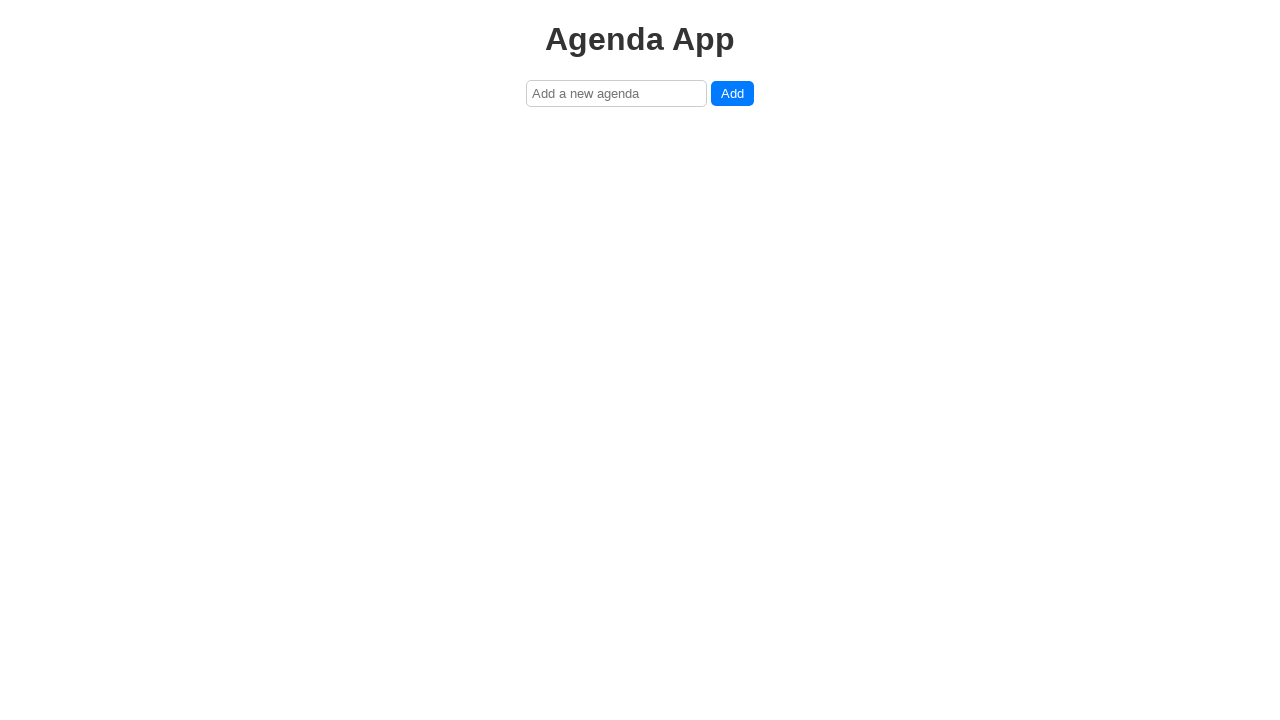

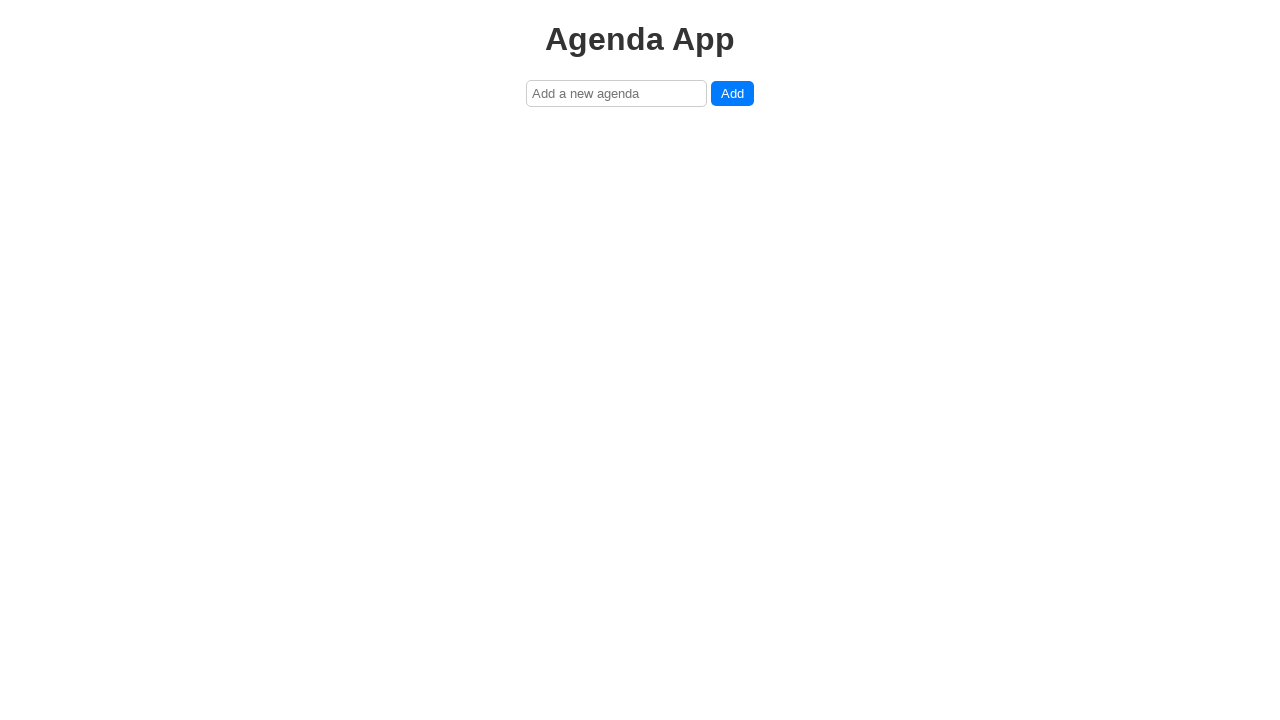